Tests hover functionality by hovering over an avatar image and verifying that additional user information (caption) appears after the hover action.

Starting URL: http://the-internet.herokuapp.com/hovers

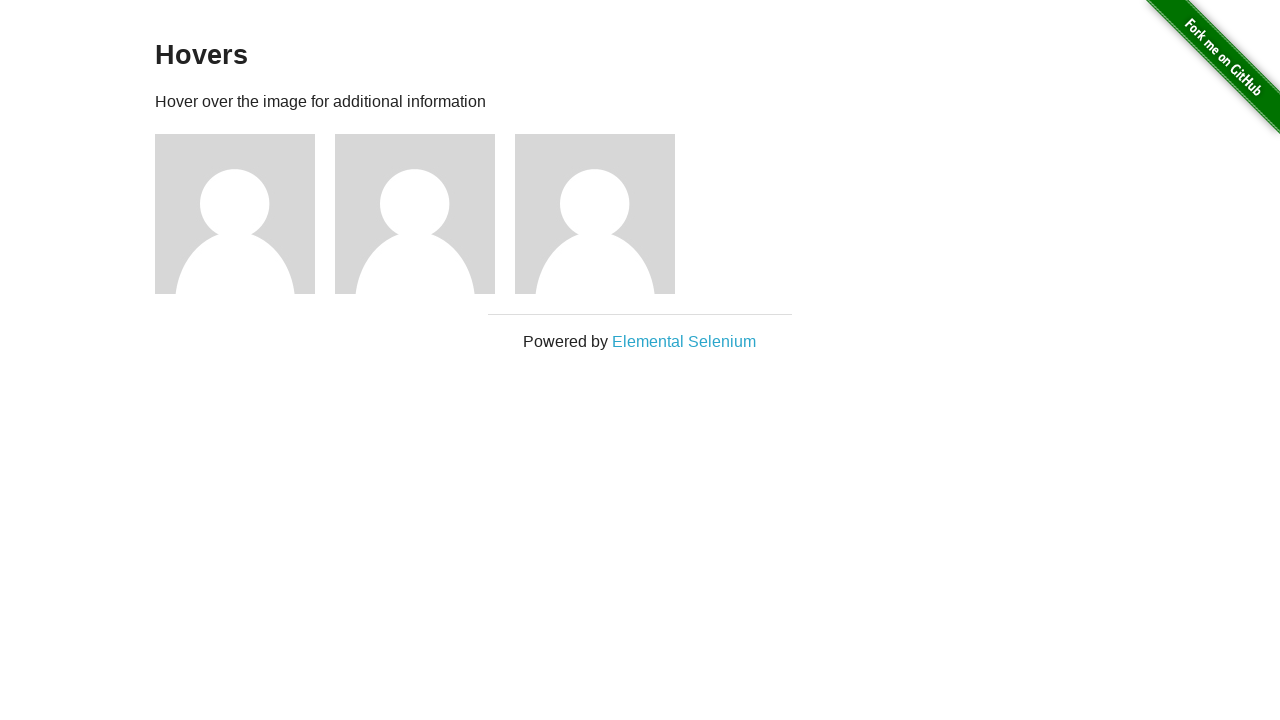

Navigated to hovers page
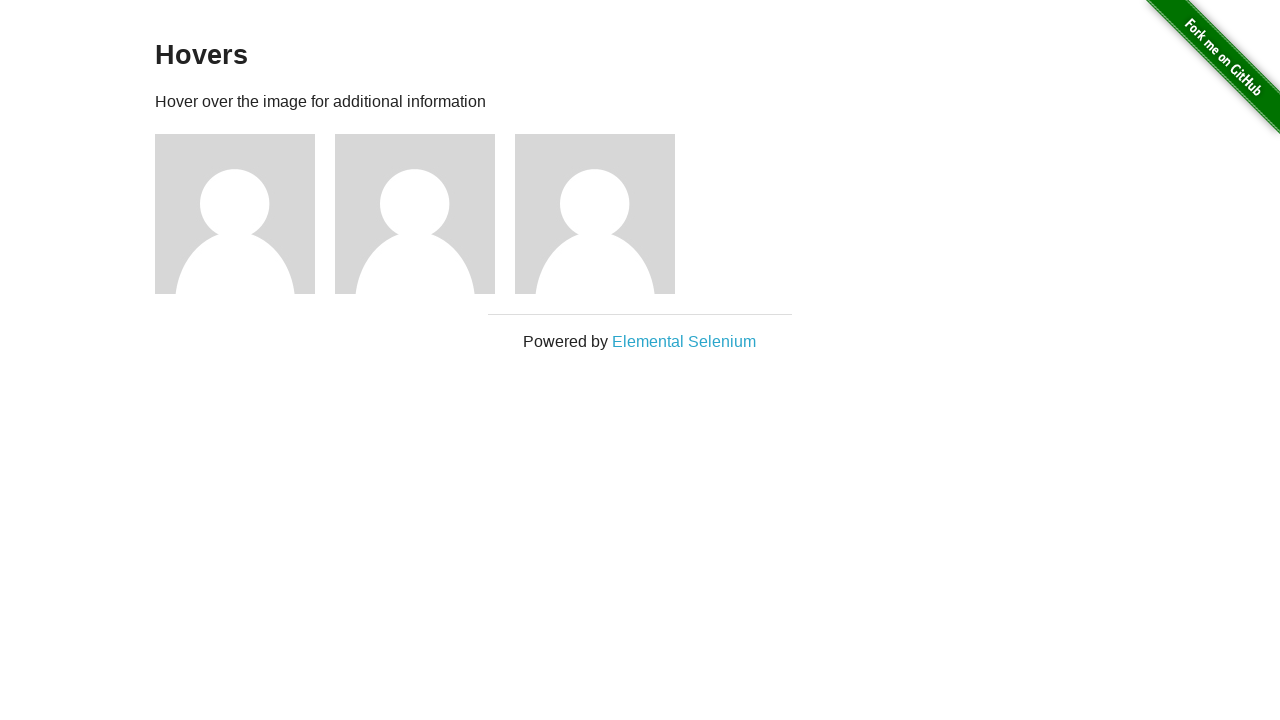

Located first avatar element
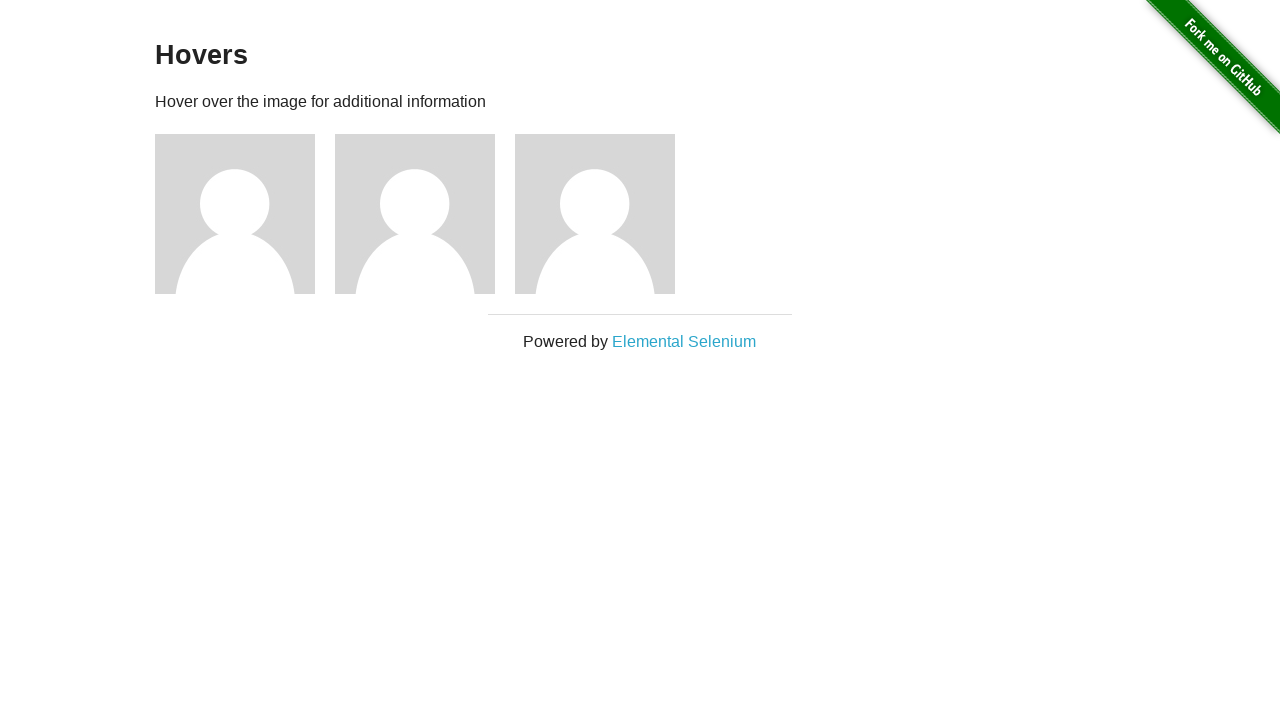

Hovered over avatar to reveal additional user information at (245, 214) on .figure >> nth=0
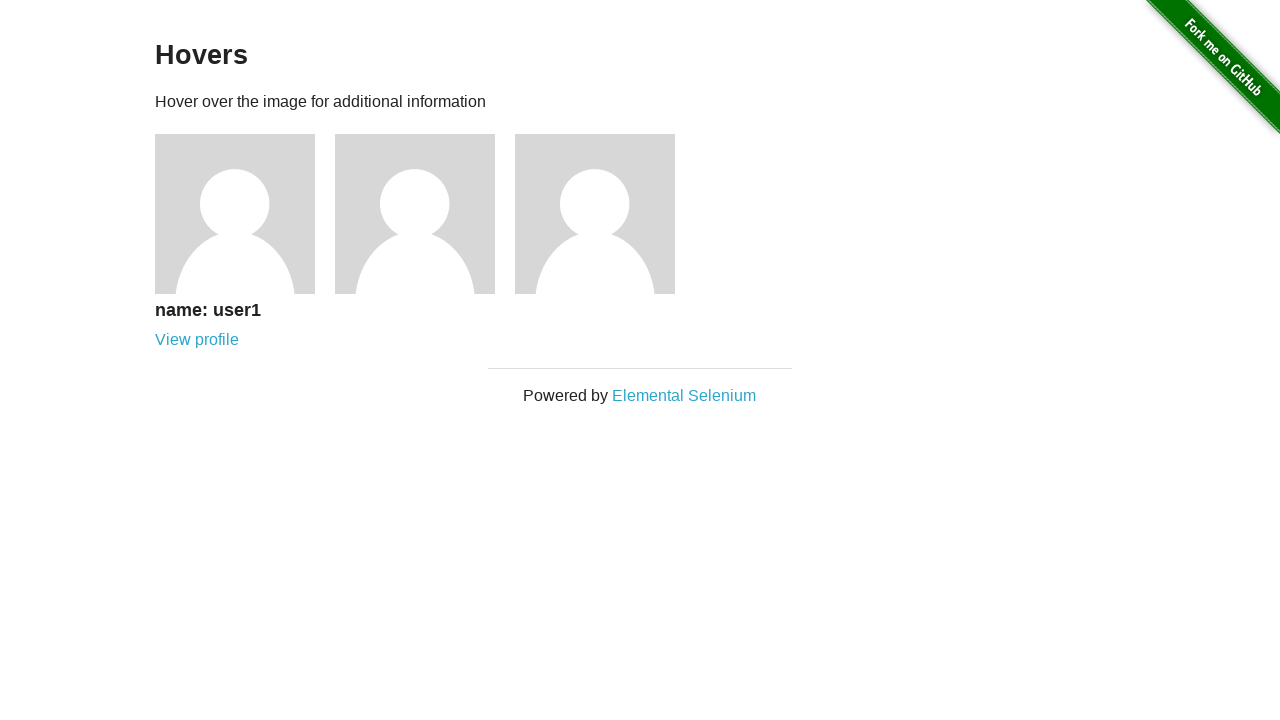

Caption appeared after hover action - user information is now visible
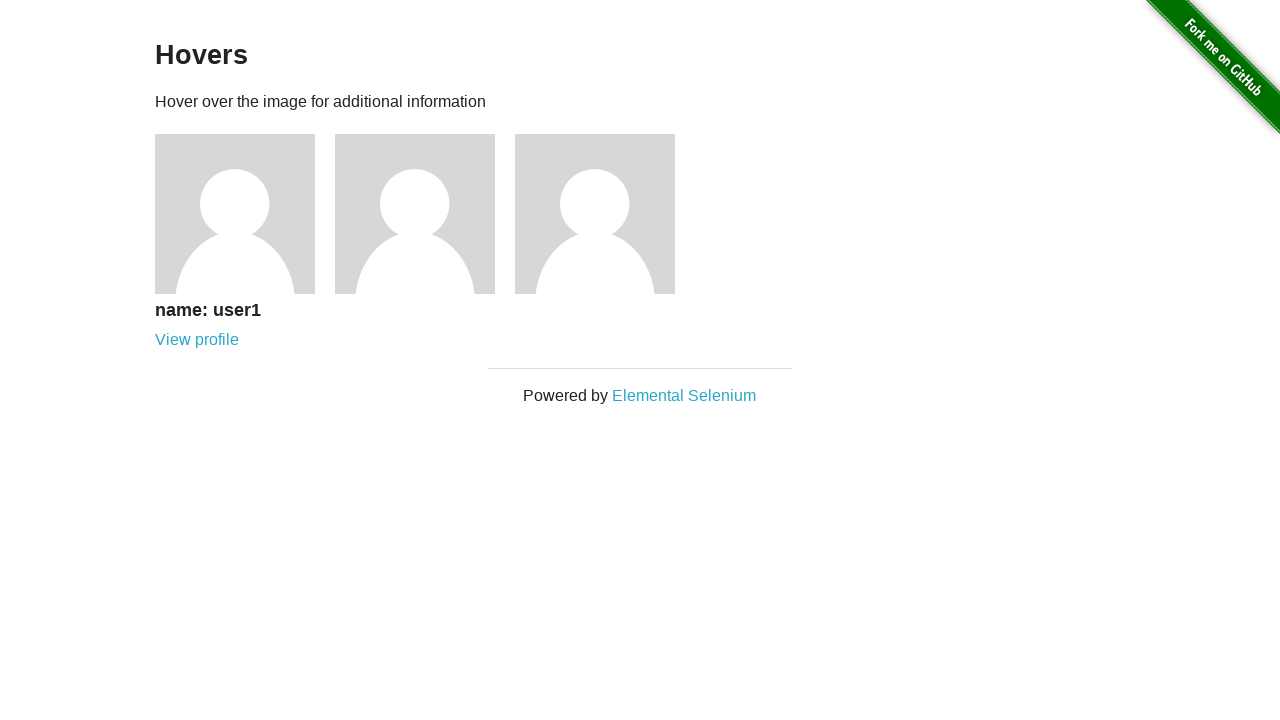

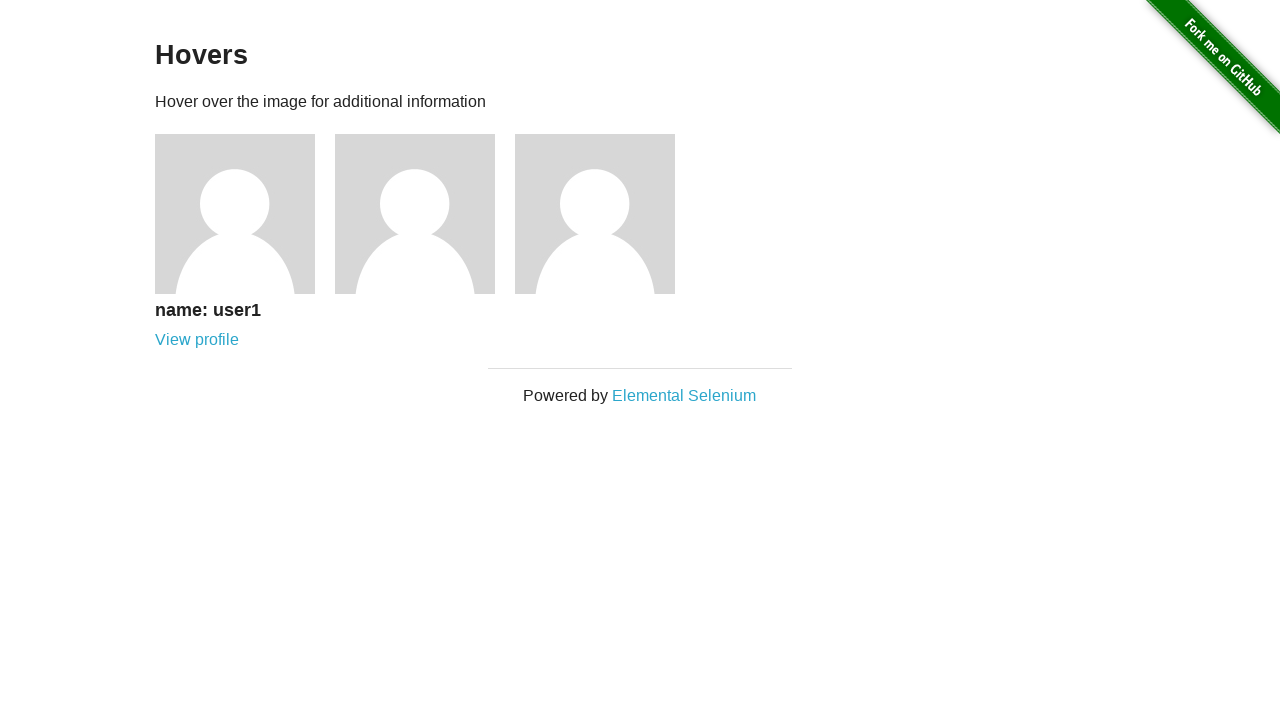